Tests dropdown selection functionality by selecting multiple values from a car dropdown menu and verifying the selections

Starting URL: https://theautomationzone.blogspot.com/2020/07/basic-dropdown.html

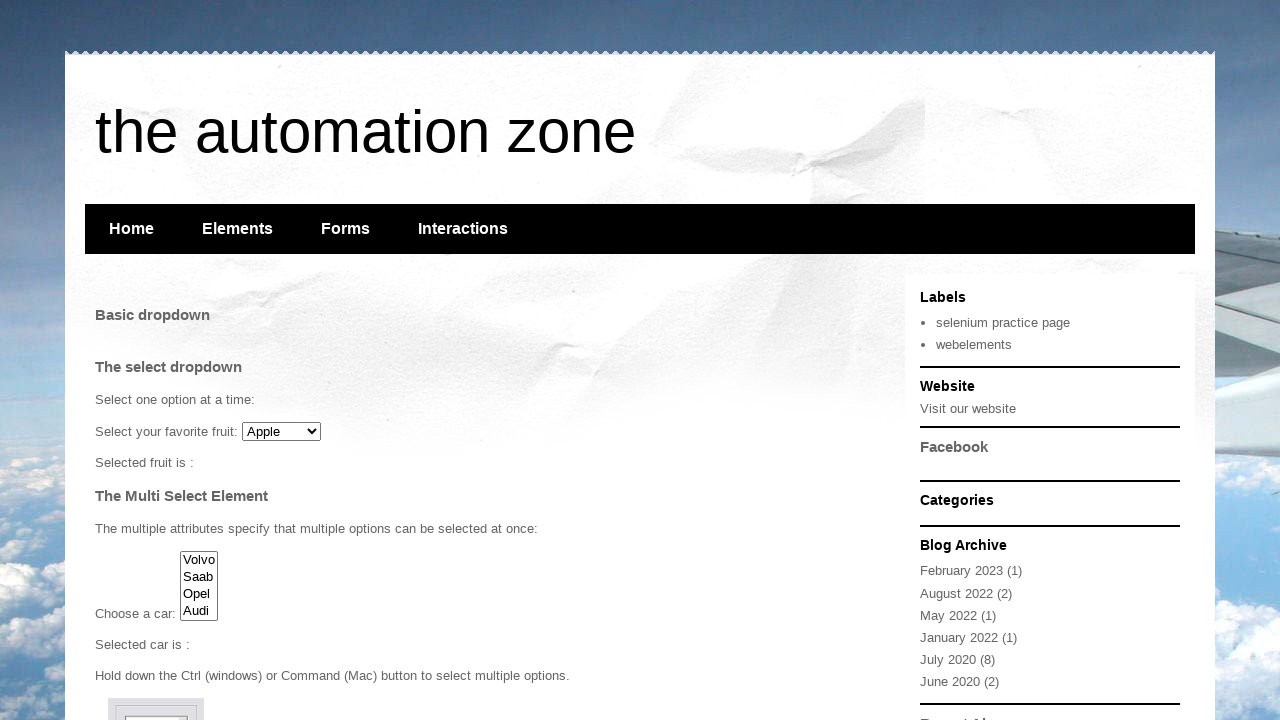

Selected 'Volvo' from car dropdown menu on select#cars
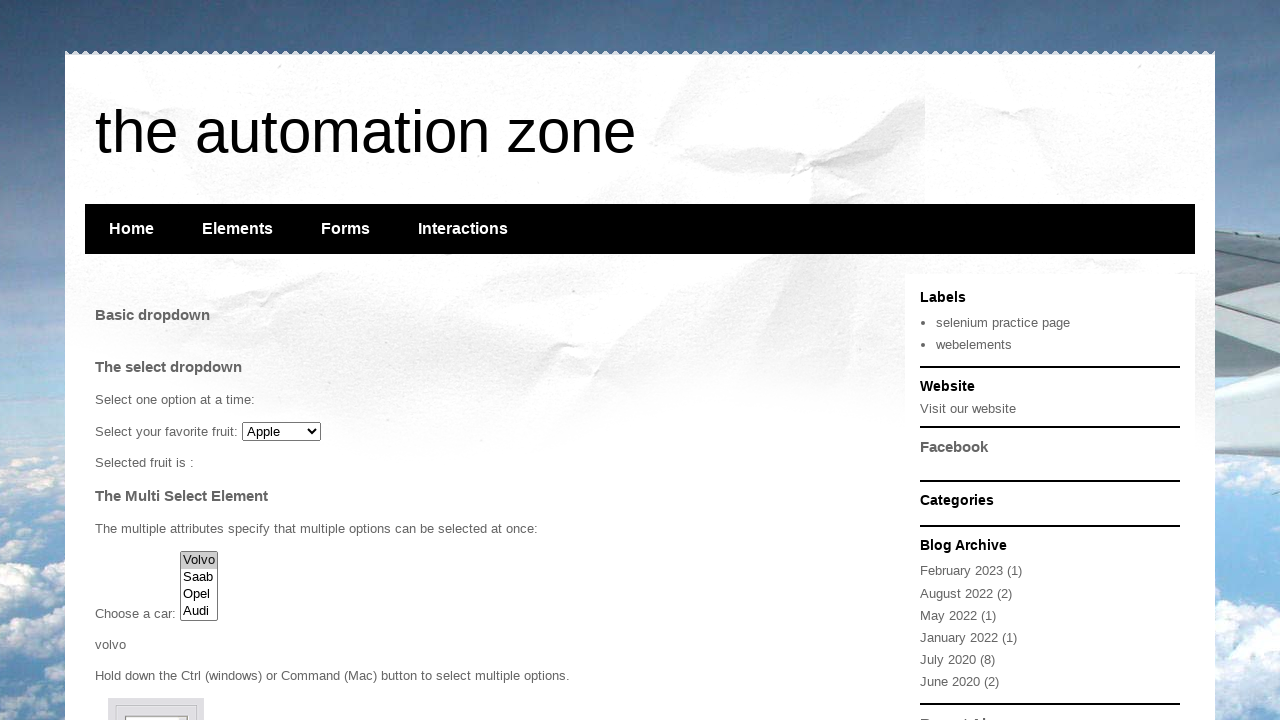

Selected 'Saab' from car dropdown menu on select#cars
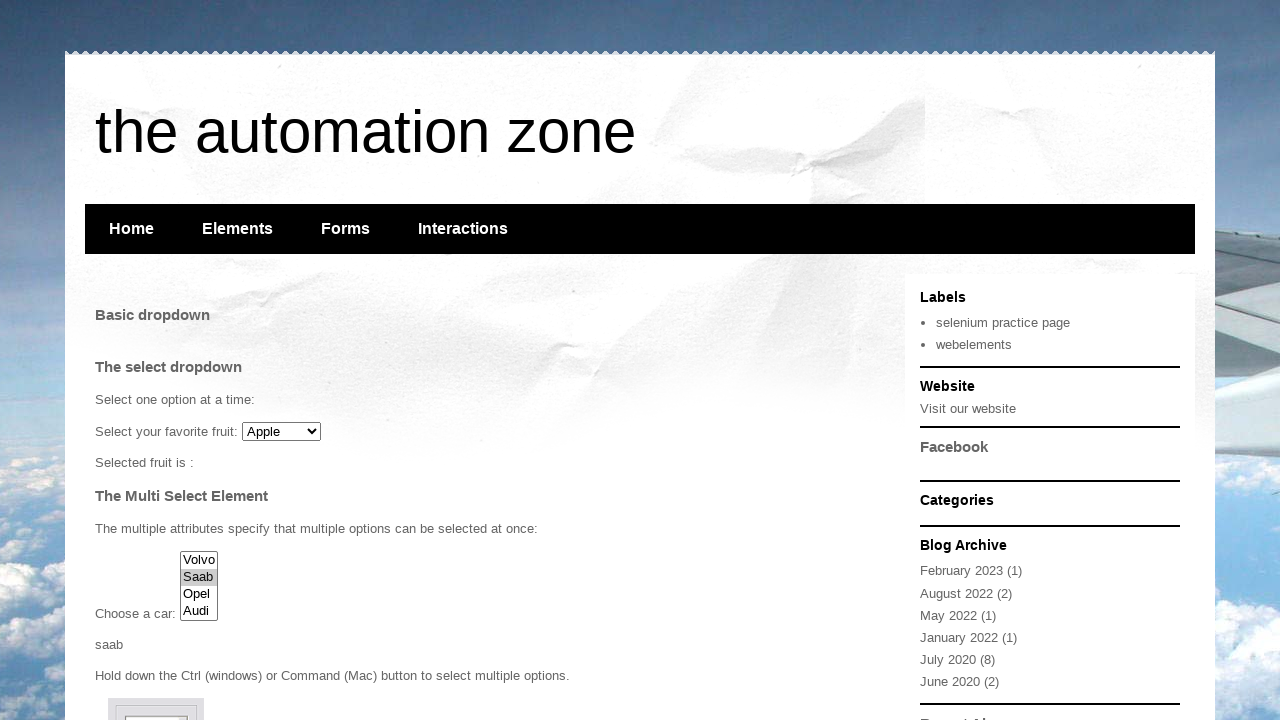

Selected 'Opel' from car dropdown menu on select#cars
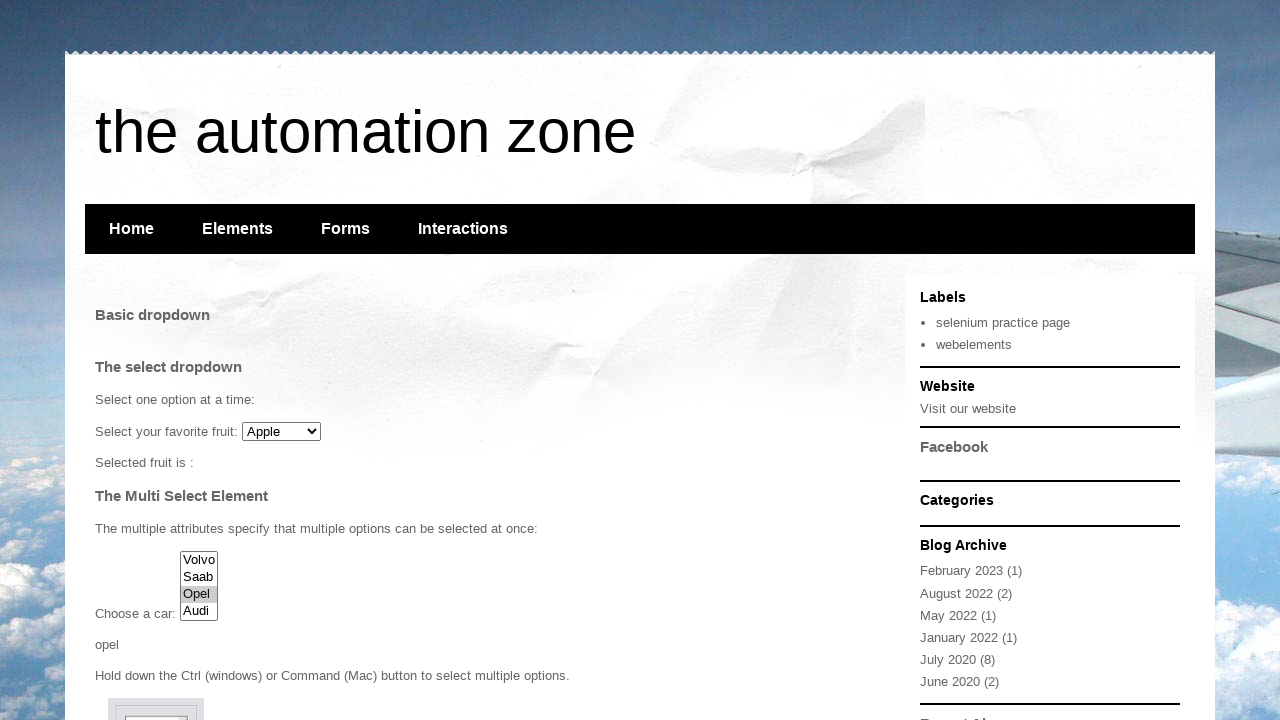

Selected 'Audi' from car dropdown menu on select#cars
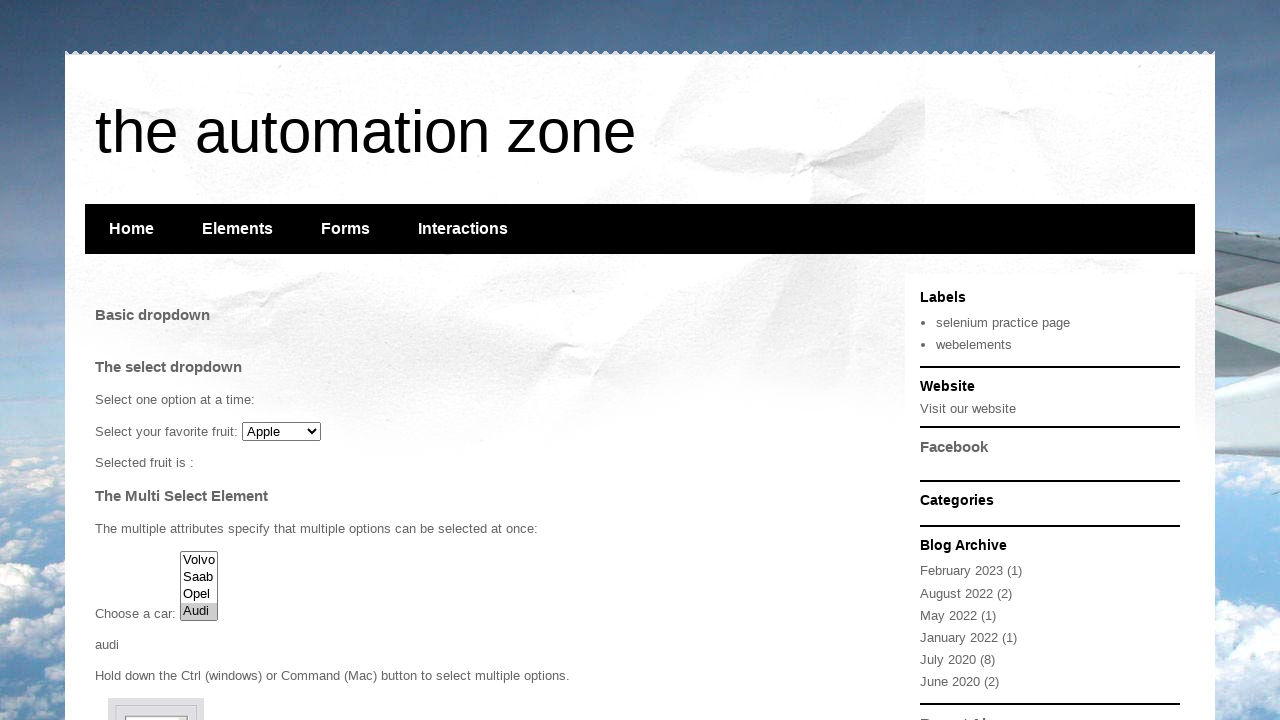

Verified car dropdown menu is visible
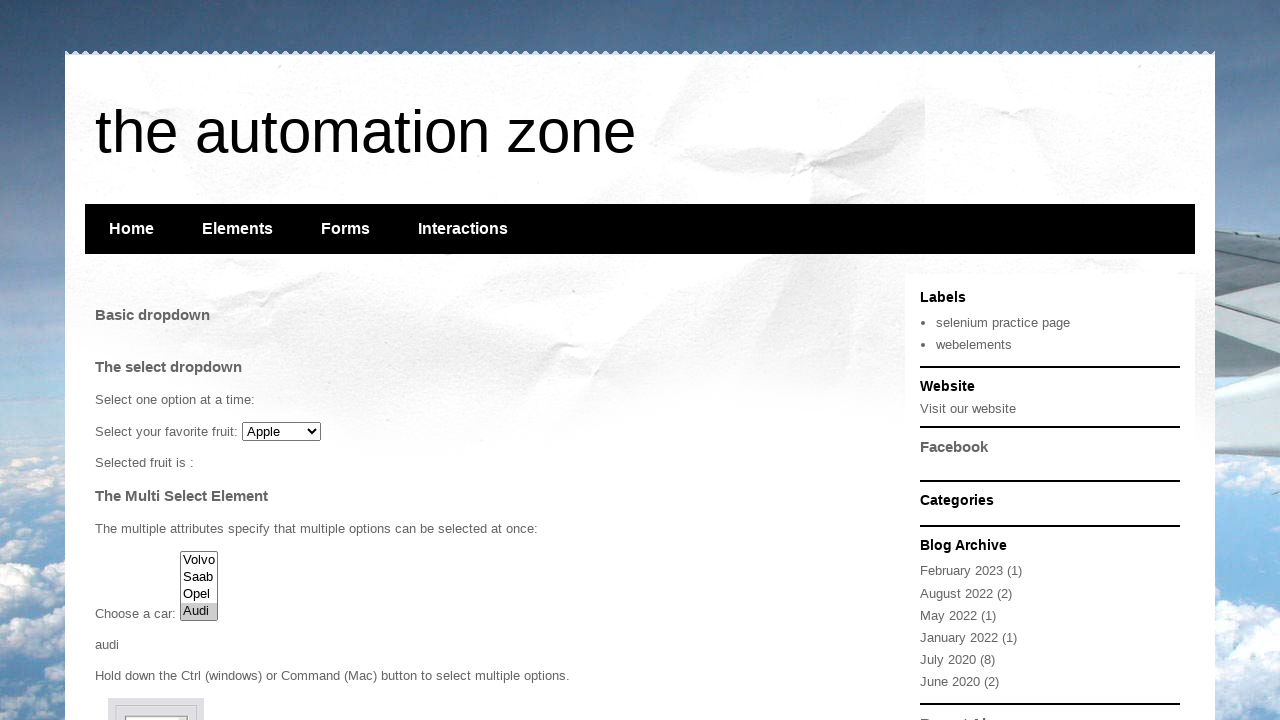

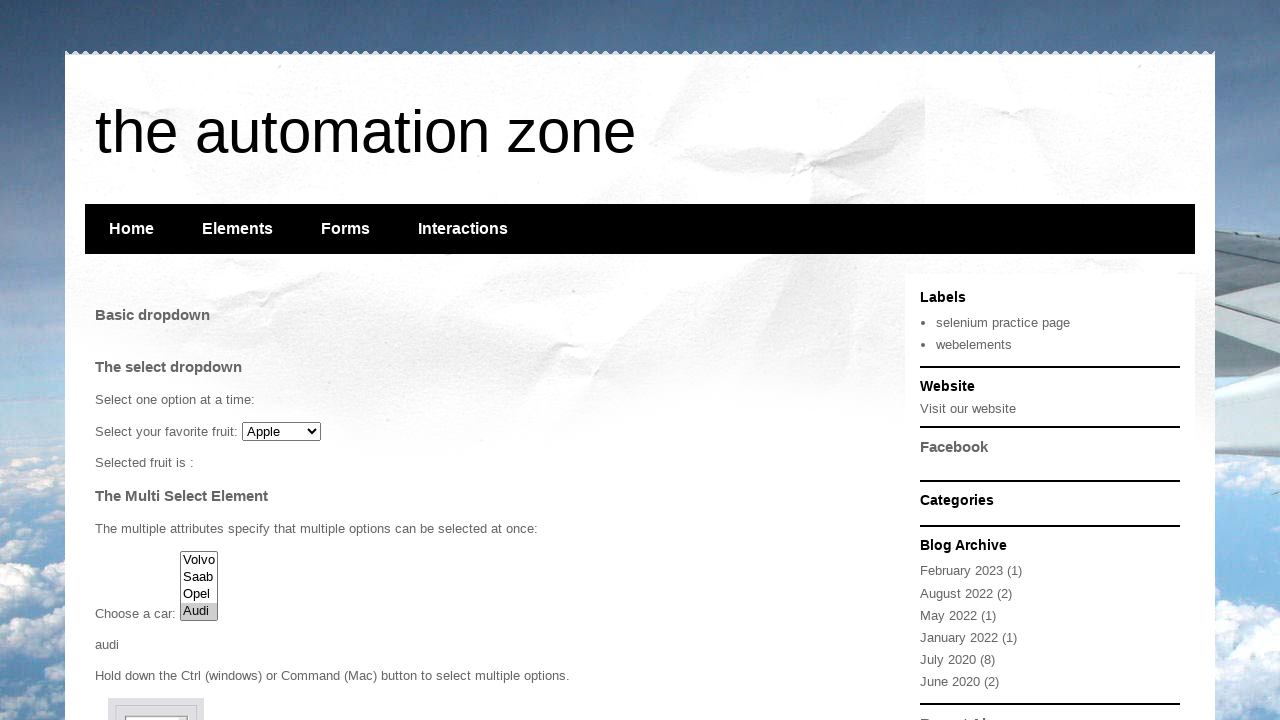